Tests that the "New User Registration" link is present and visible on the CMS portal page by locating the element and verifying its text content.

Starting URL: https://portaldev.cms.gov/portal/

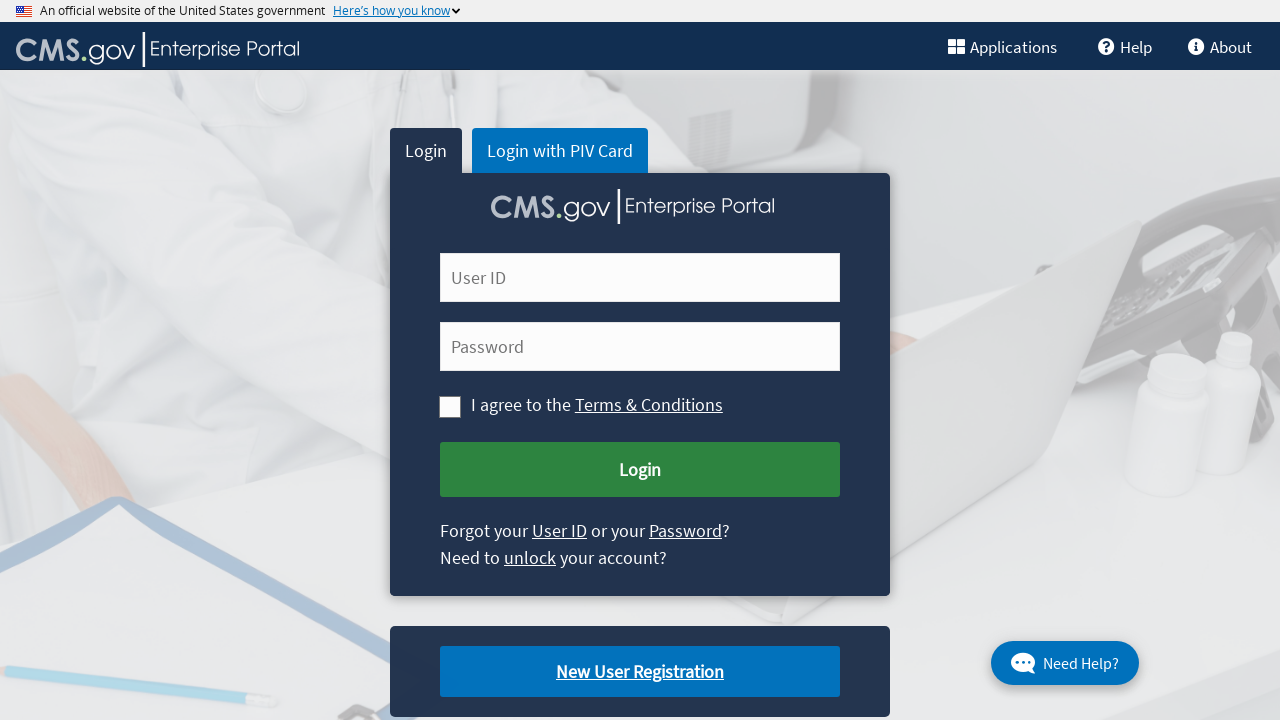

Navigated to CMS portal page
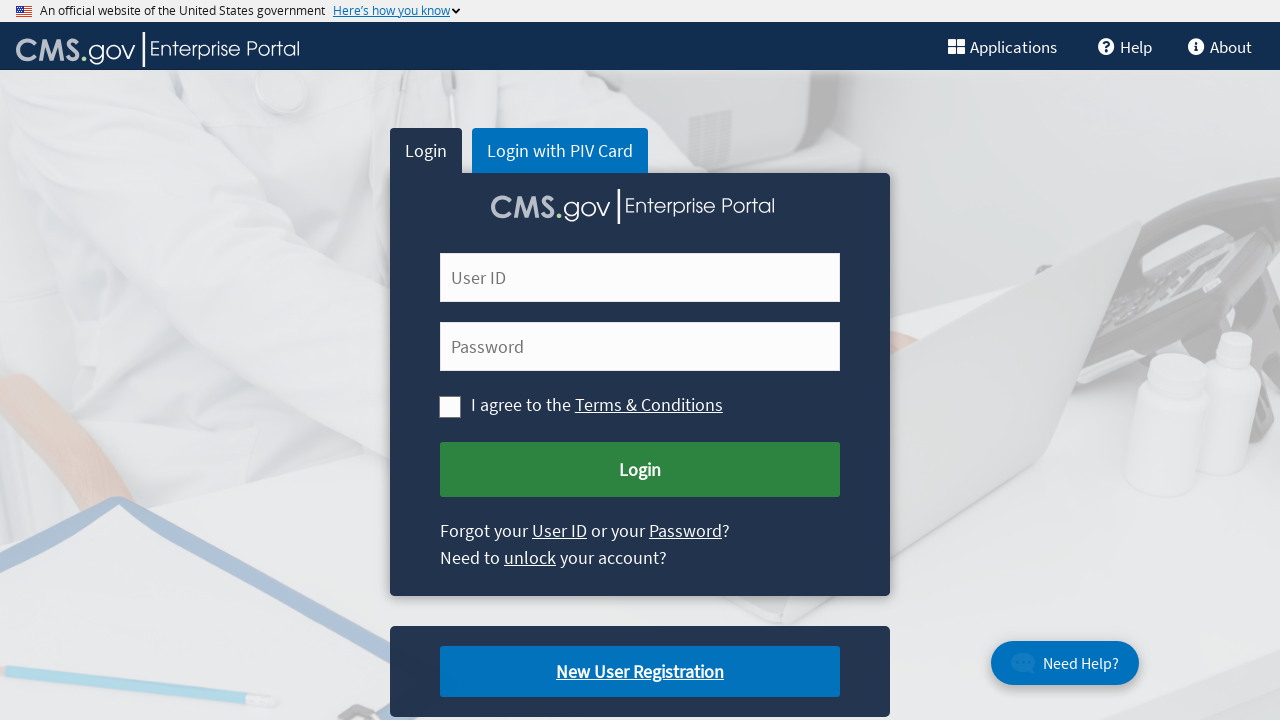

Located 'New User Registration' link element
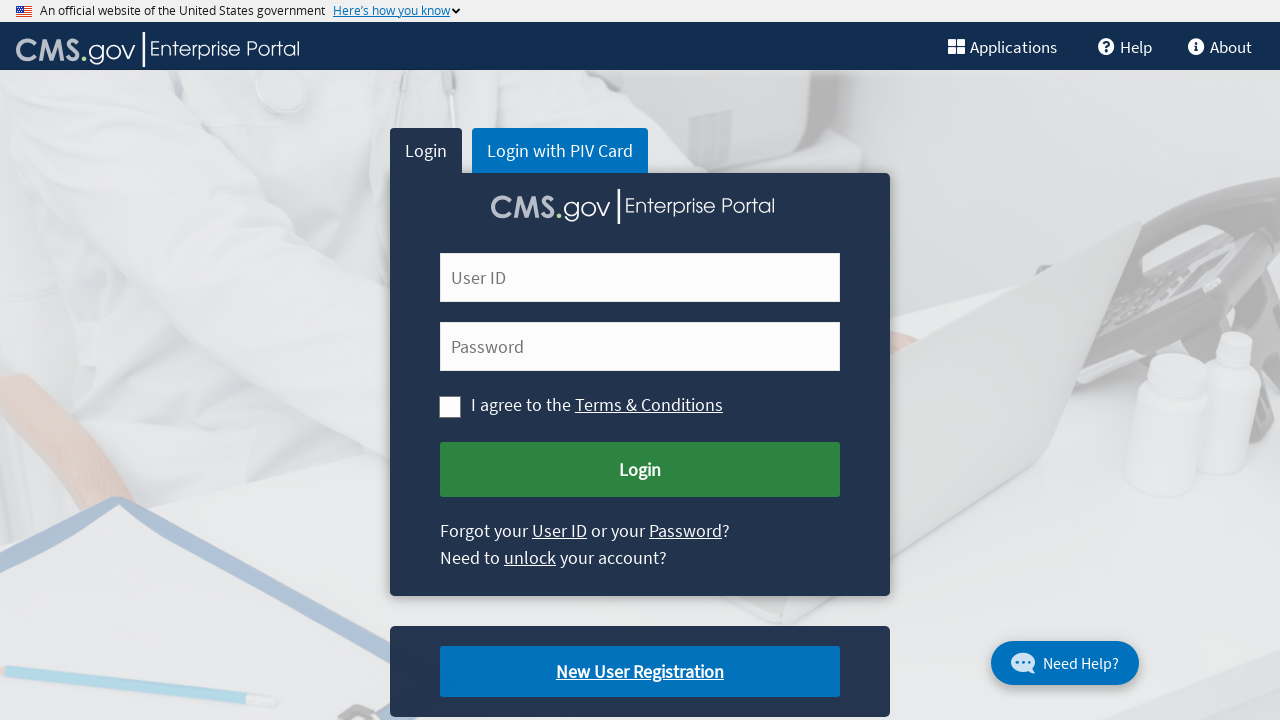

'New User Registration' link is visible
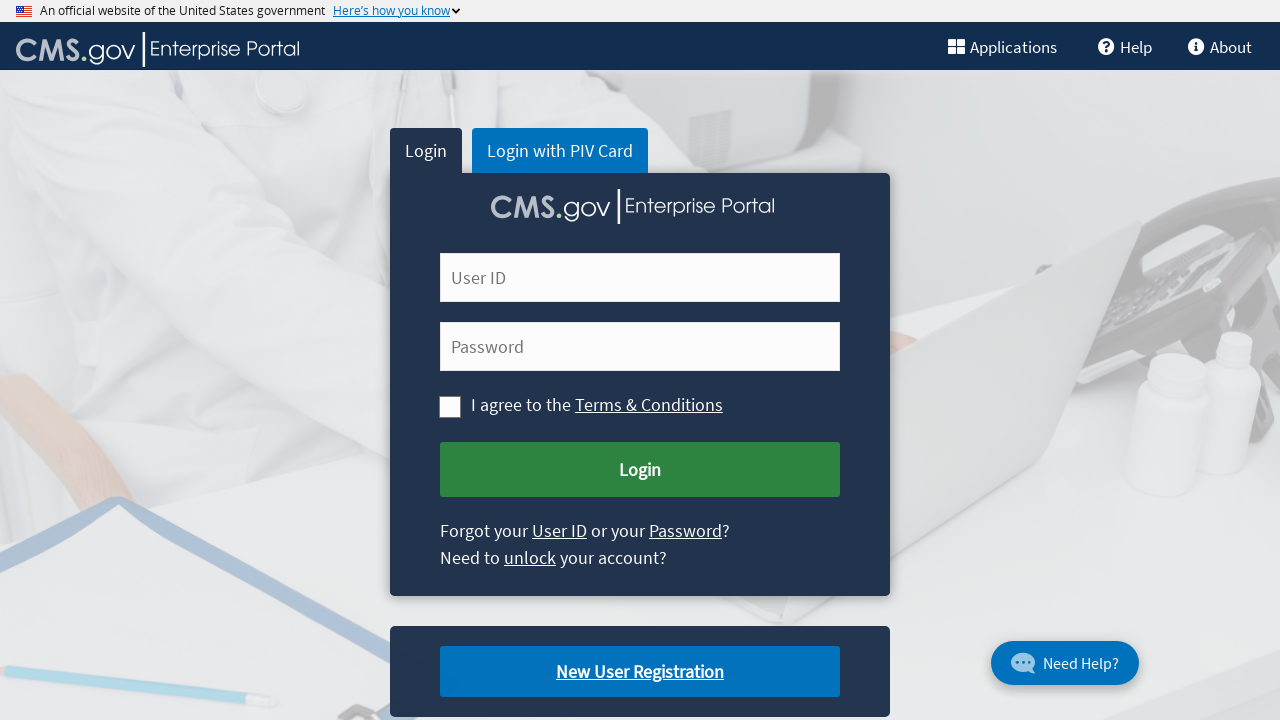

Retrieved text content from link: 'New User Registration'
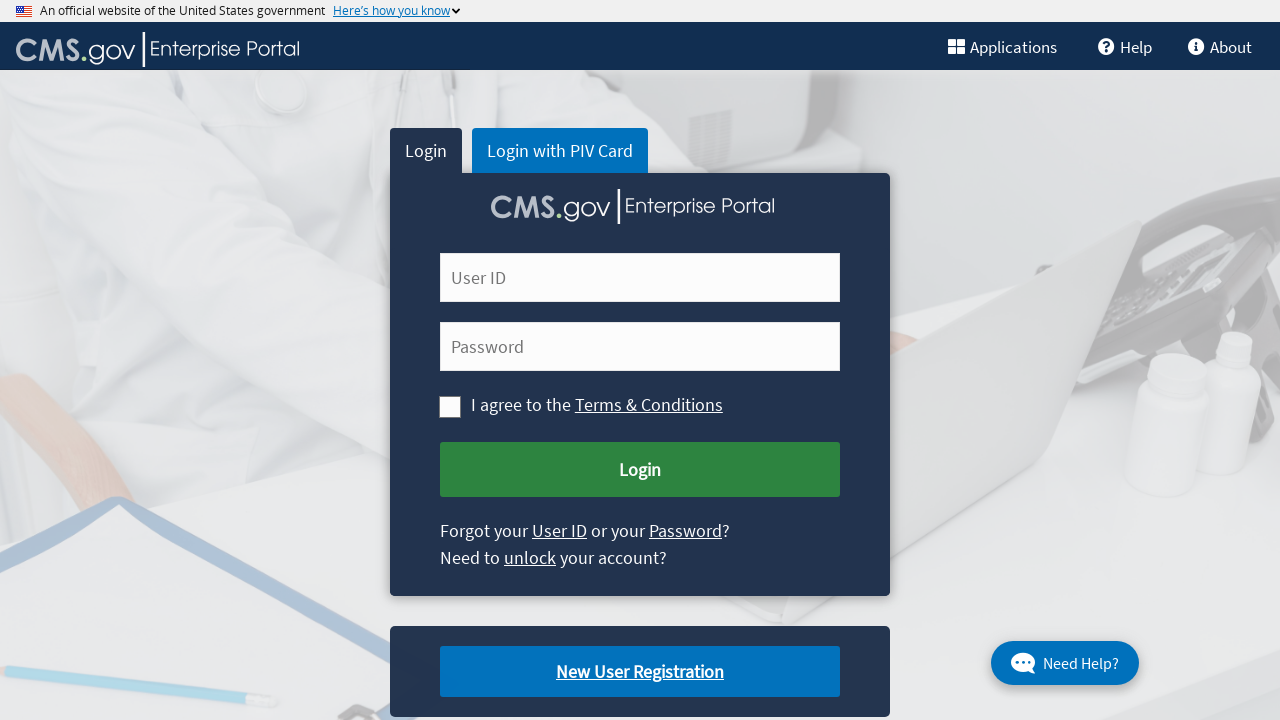

Printed verification: The text for the WebElement is: New User Registration
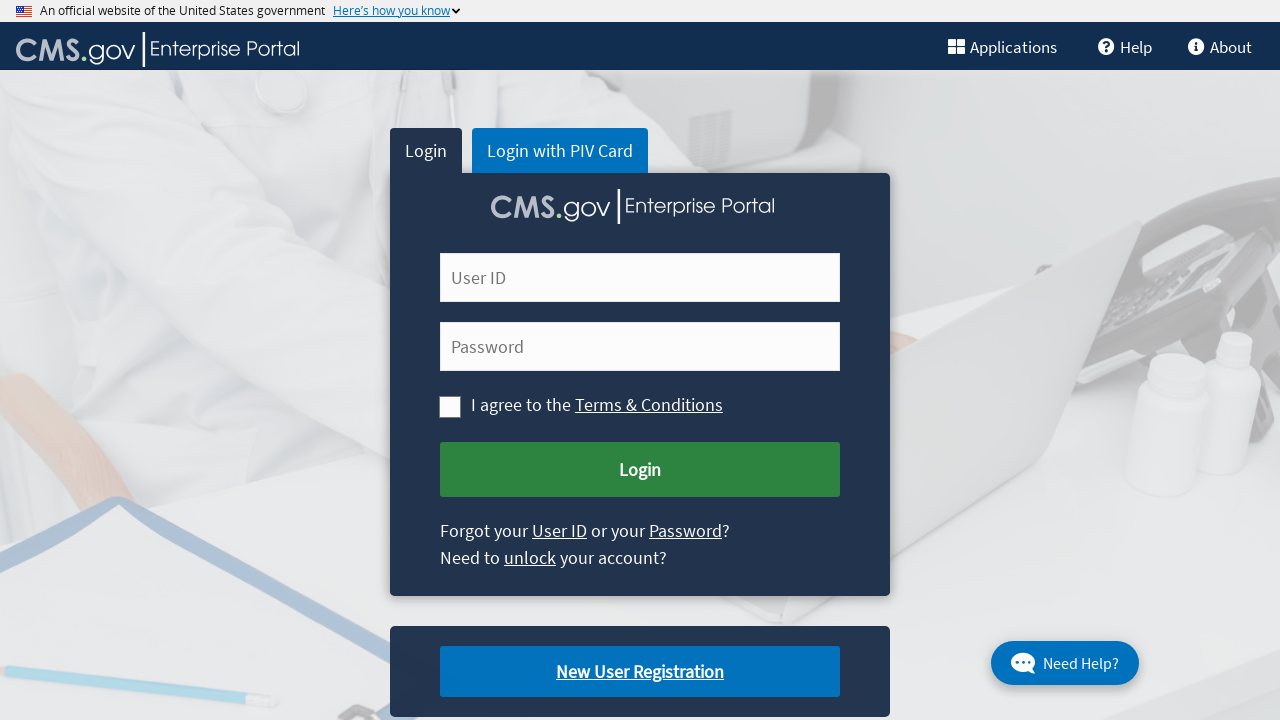

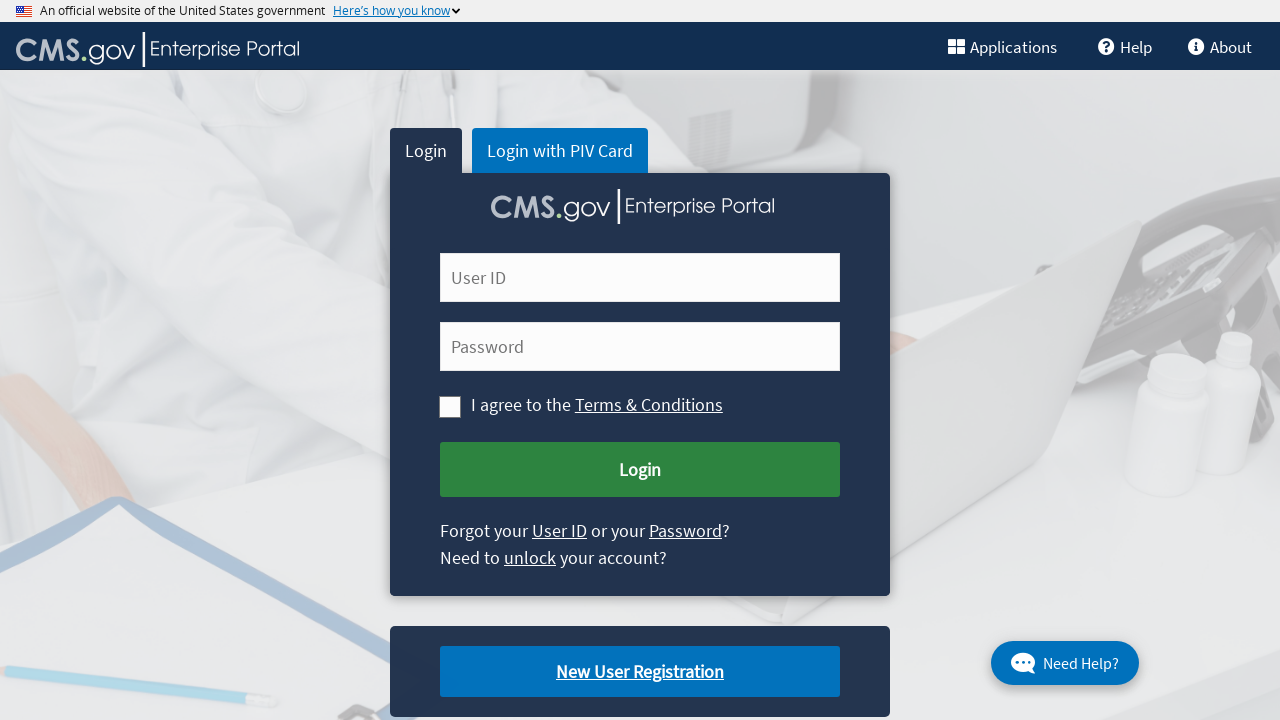